Navigates to the windows page and clicks a link to open a new window

Starting URL: https://the-internet.herokuapp.com/windows

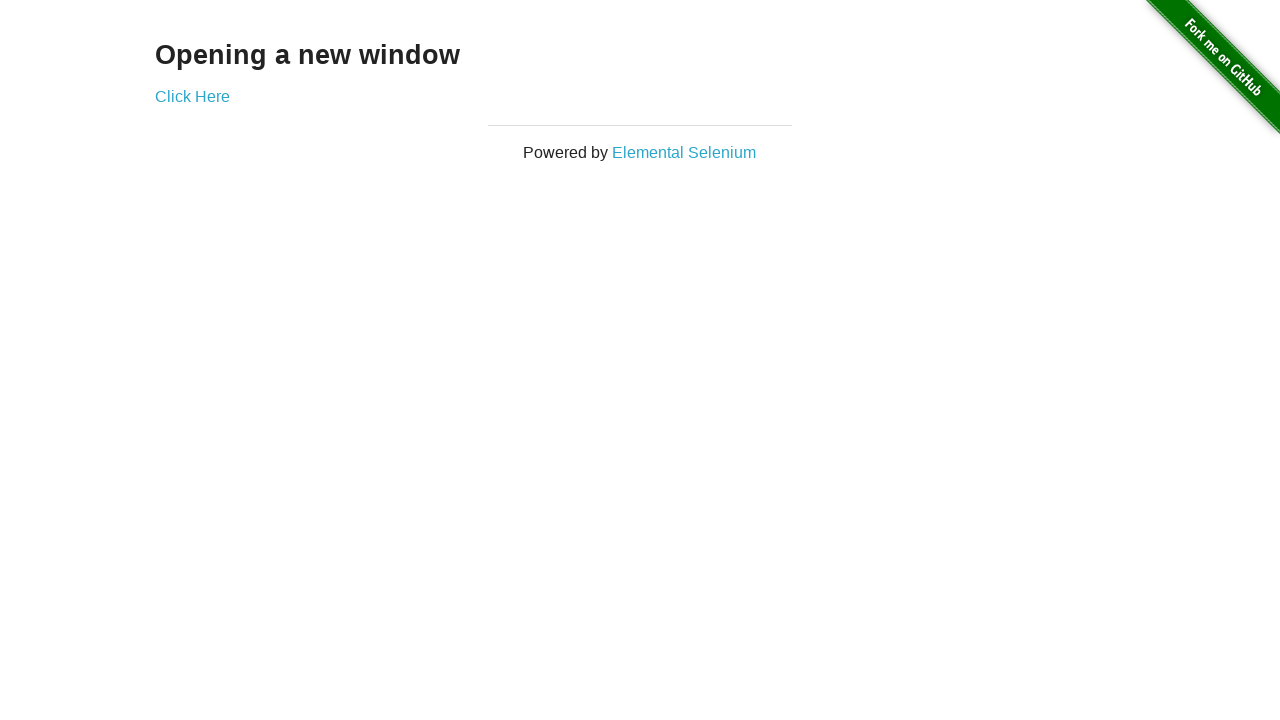

Navigated to the windows page
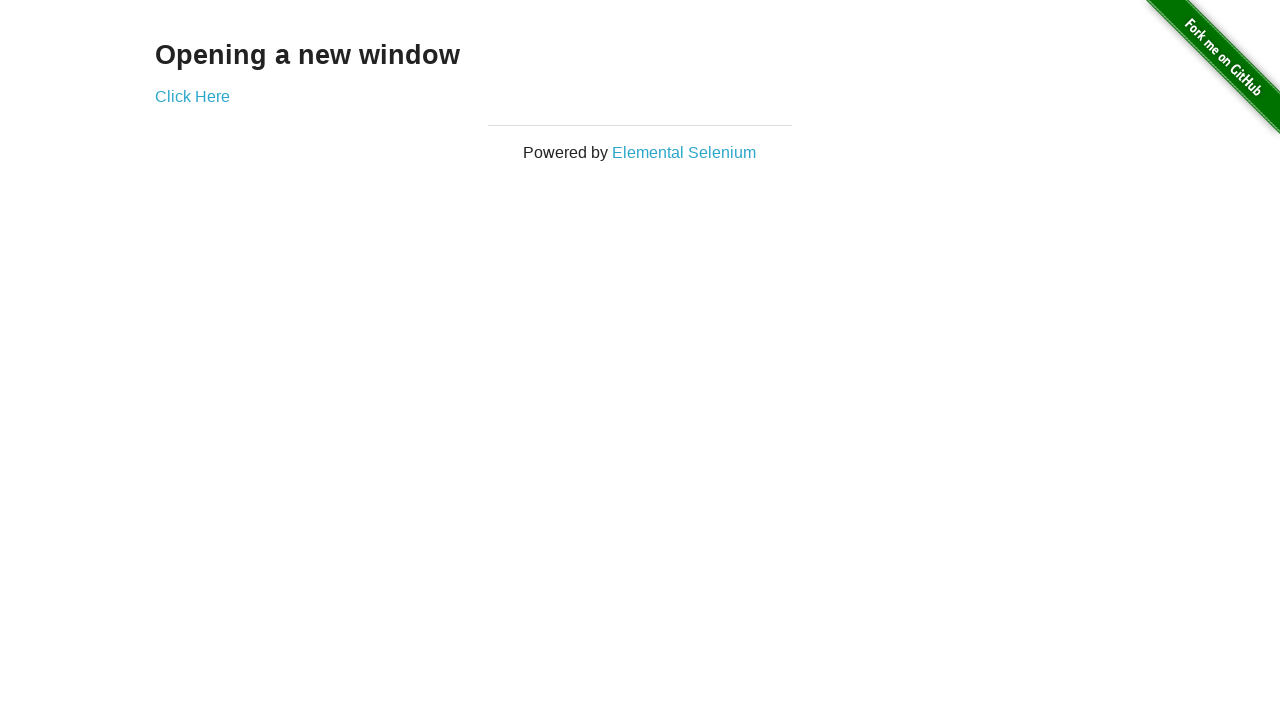

Clicked link to open a new window at (192, 96) on #content > div > a
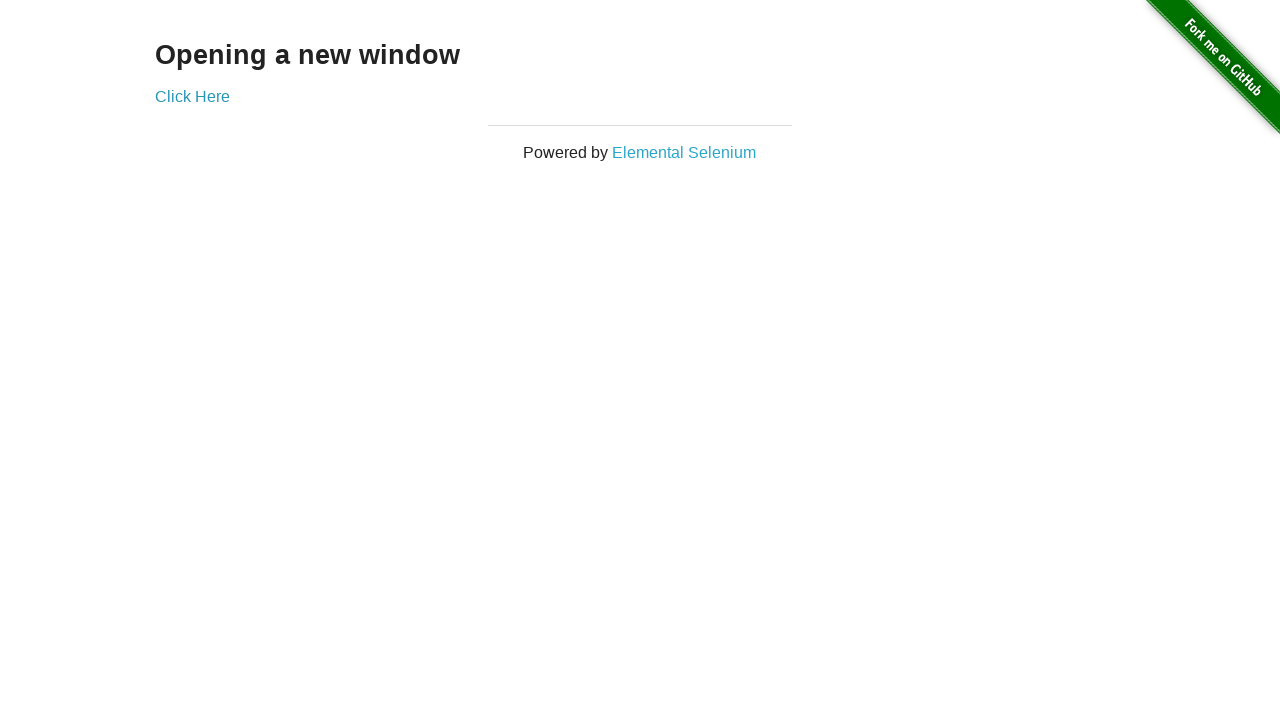

Waited for new window to open
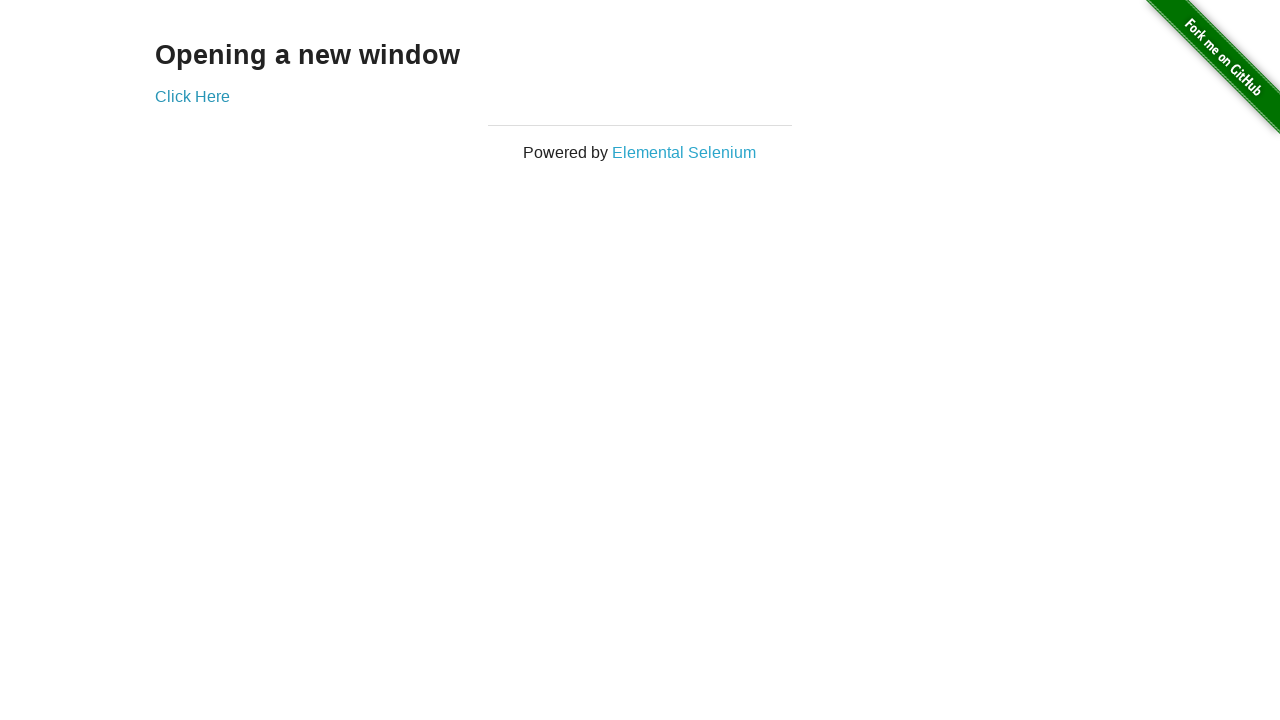

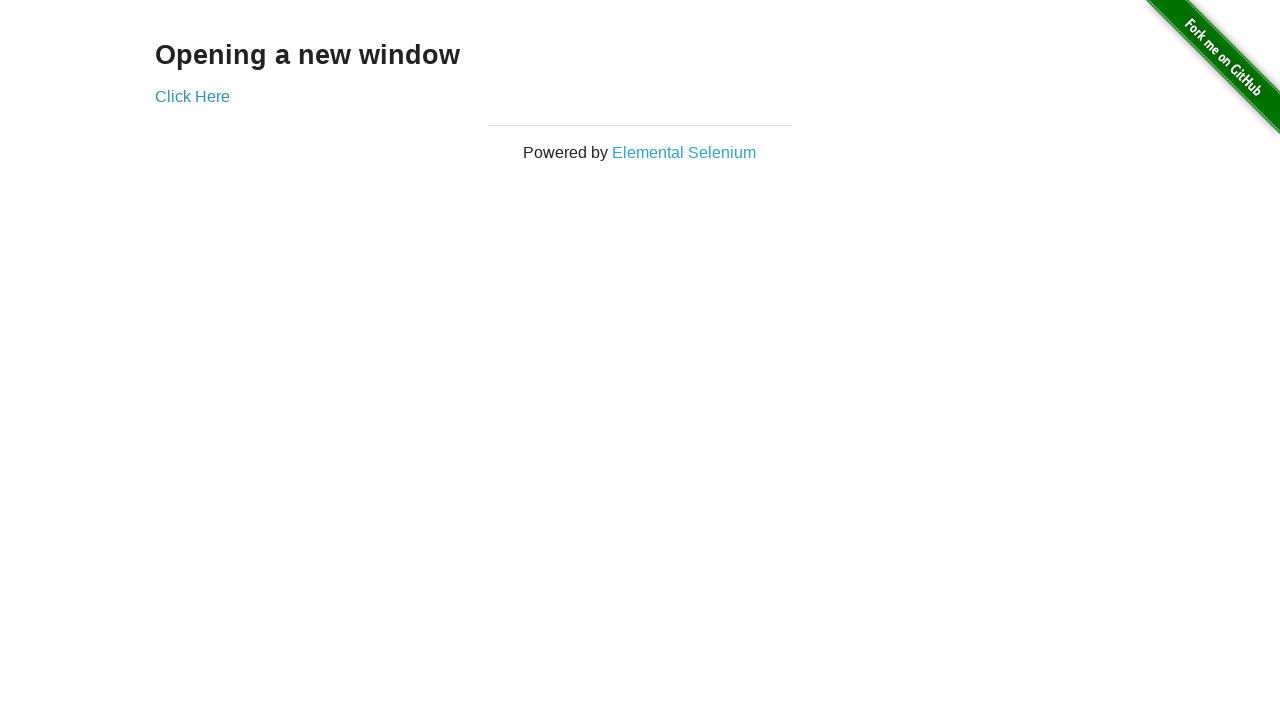